Tests search functionality on Russian weather site rp5.ru by searching for "Тула" (Tula) and verifying the search results page heading

Starting URL: https://rp5.ru

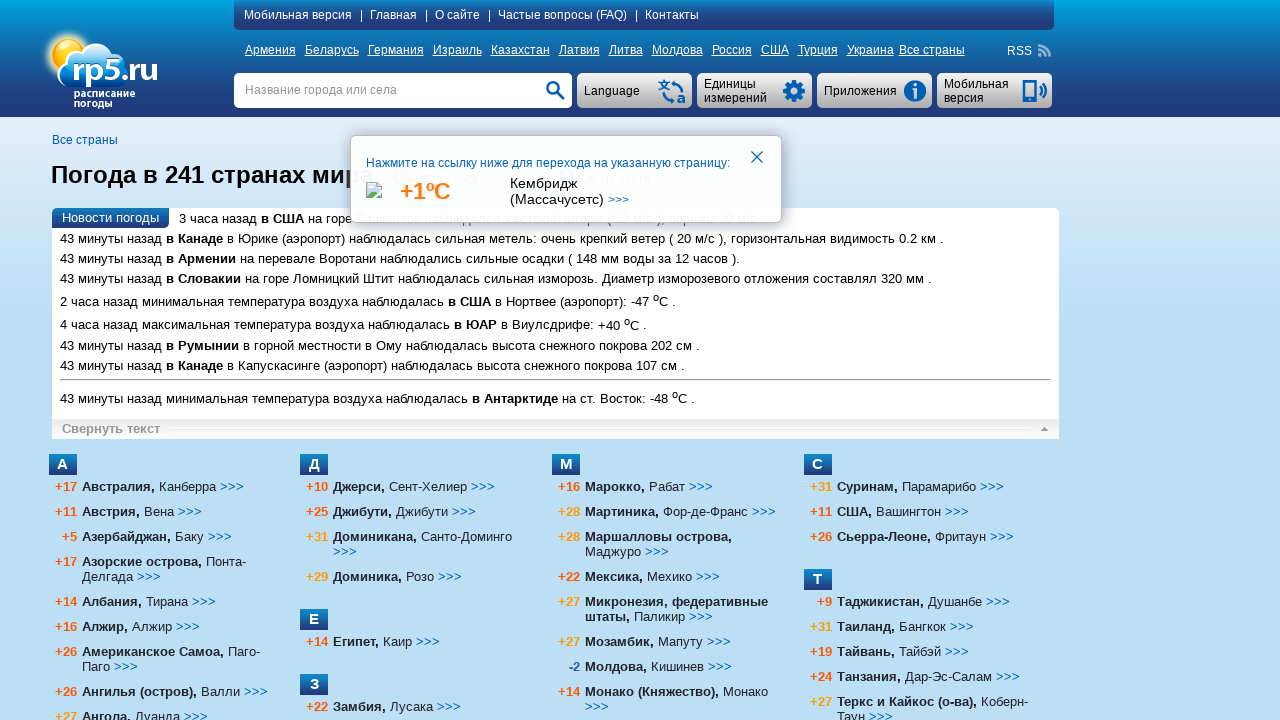

Filled search field with 'Тула' (Tula) on input[name='searchStr']
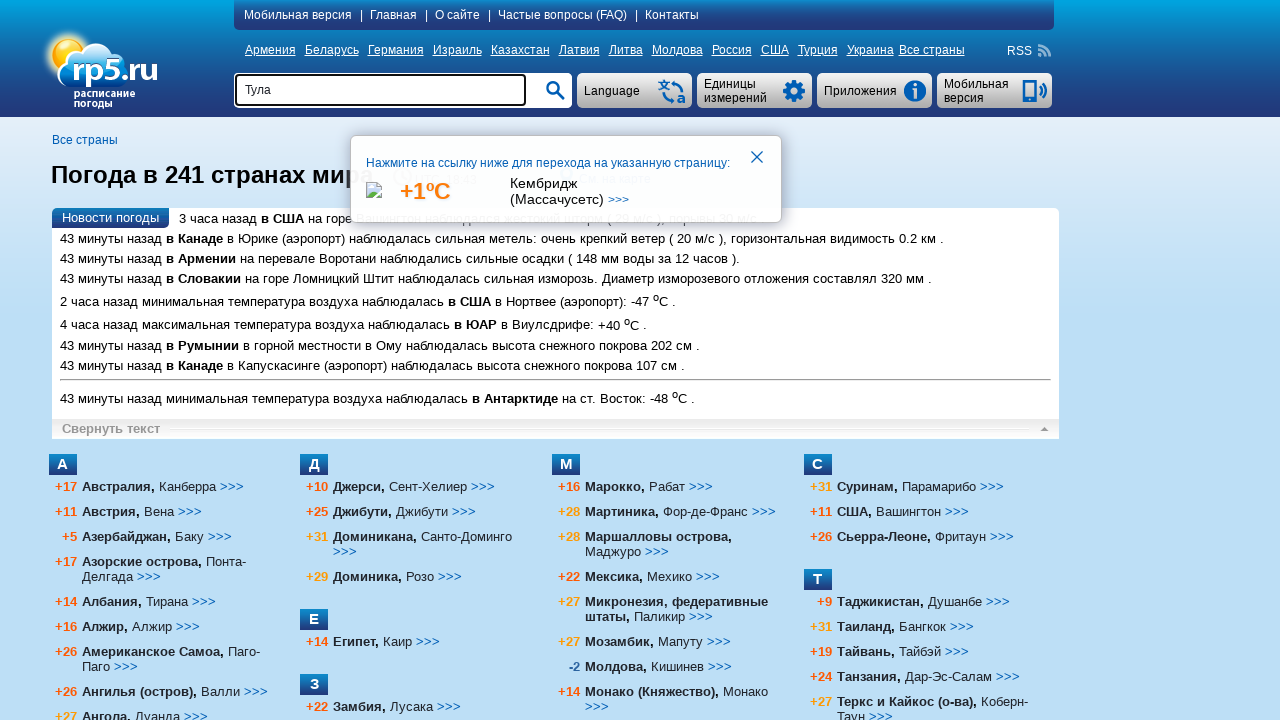

Pressed Enter to submit search for Tula on input[name='searchStr']
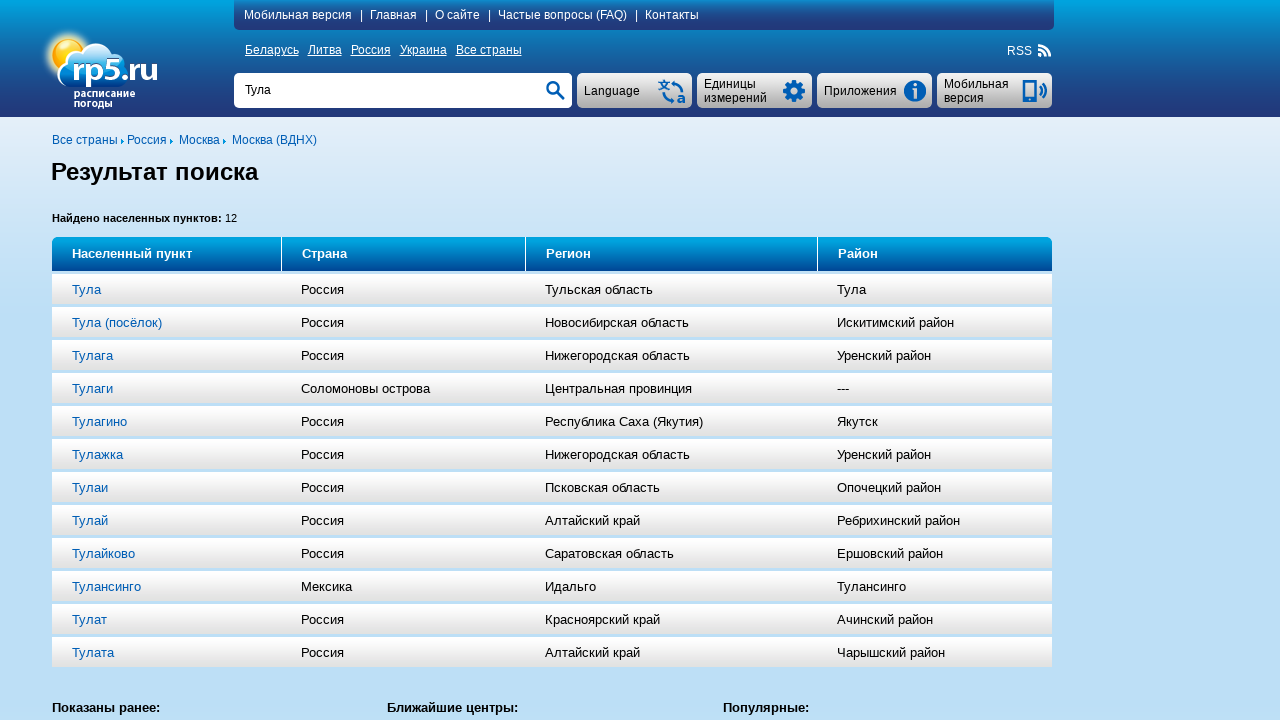

Search results page loaded and heading is visible
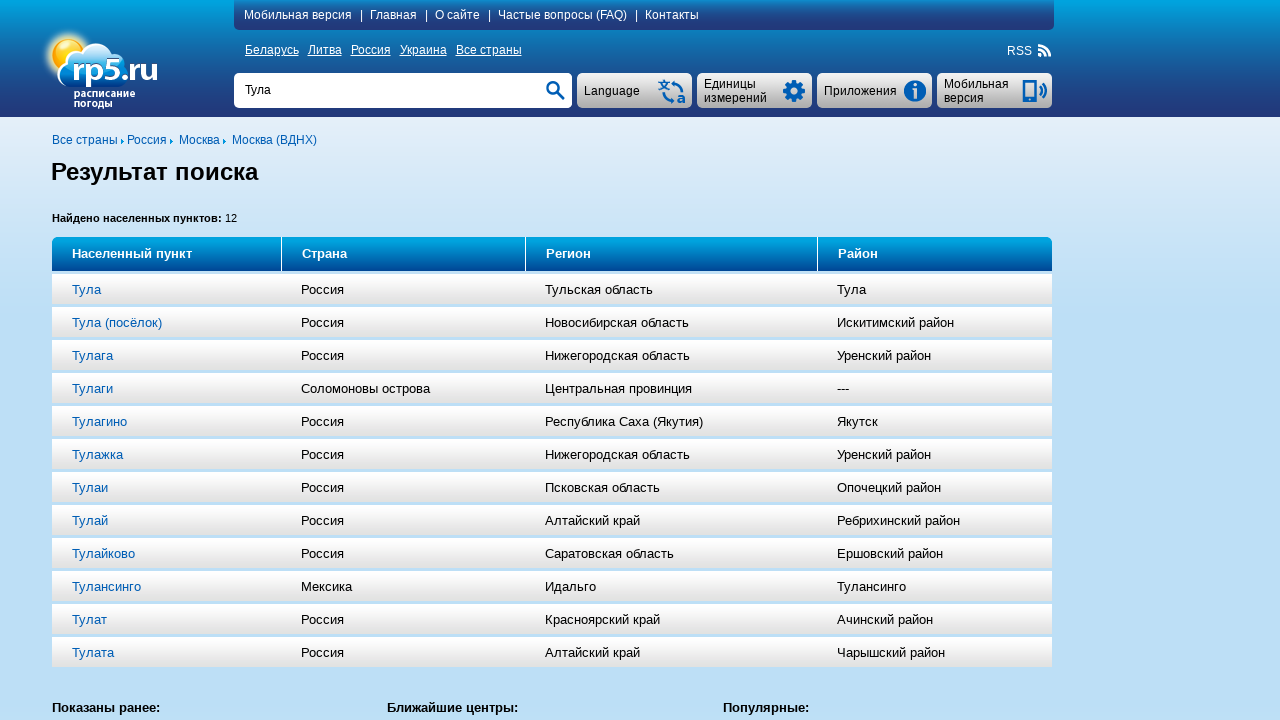

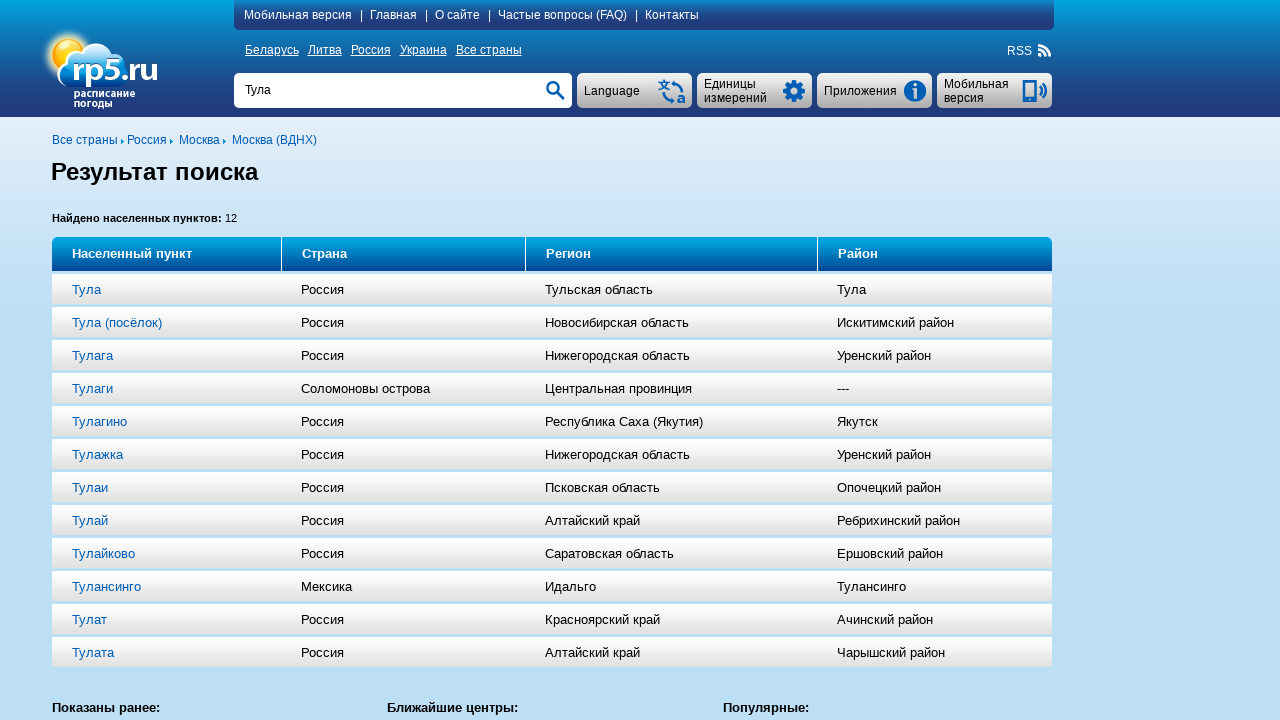